Tests registration validation when email field is empty, expecting an error message

Starting URL: https://ecommerce-playground.lambdatest.io/index.php?route=account/register

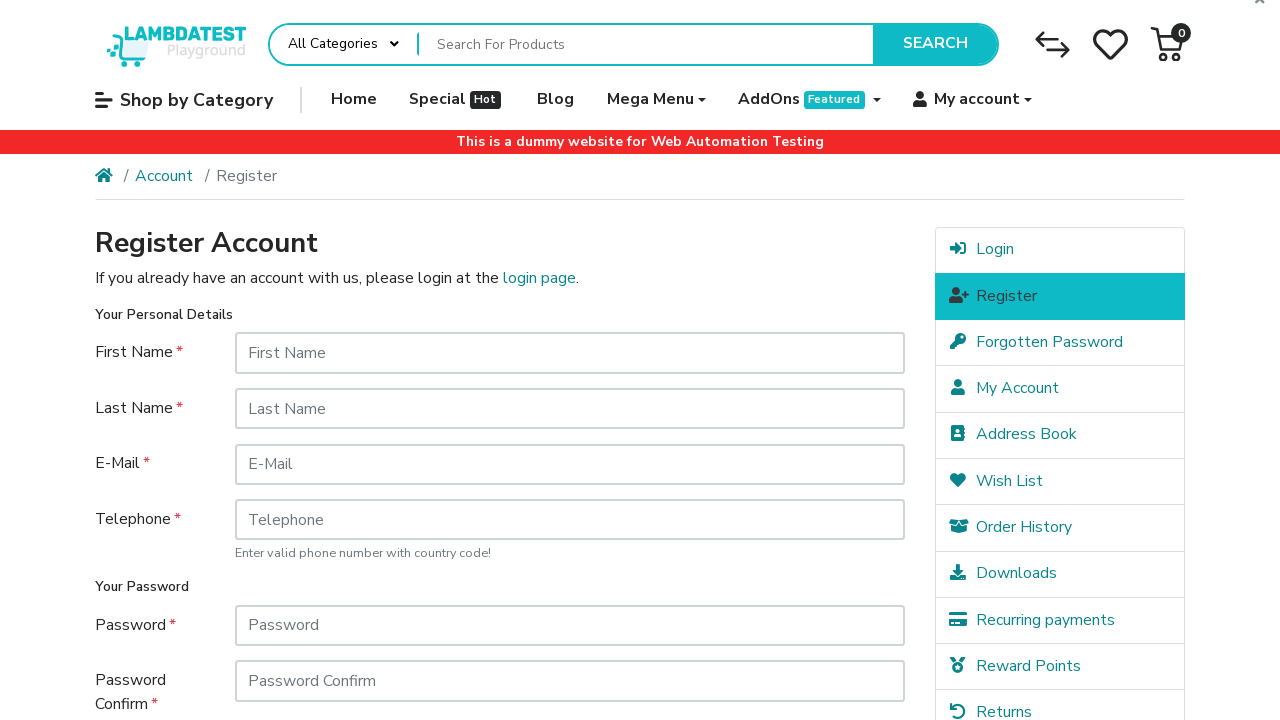

Filled firstname field with 'Mrs' on input[name='firstname']
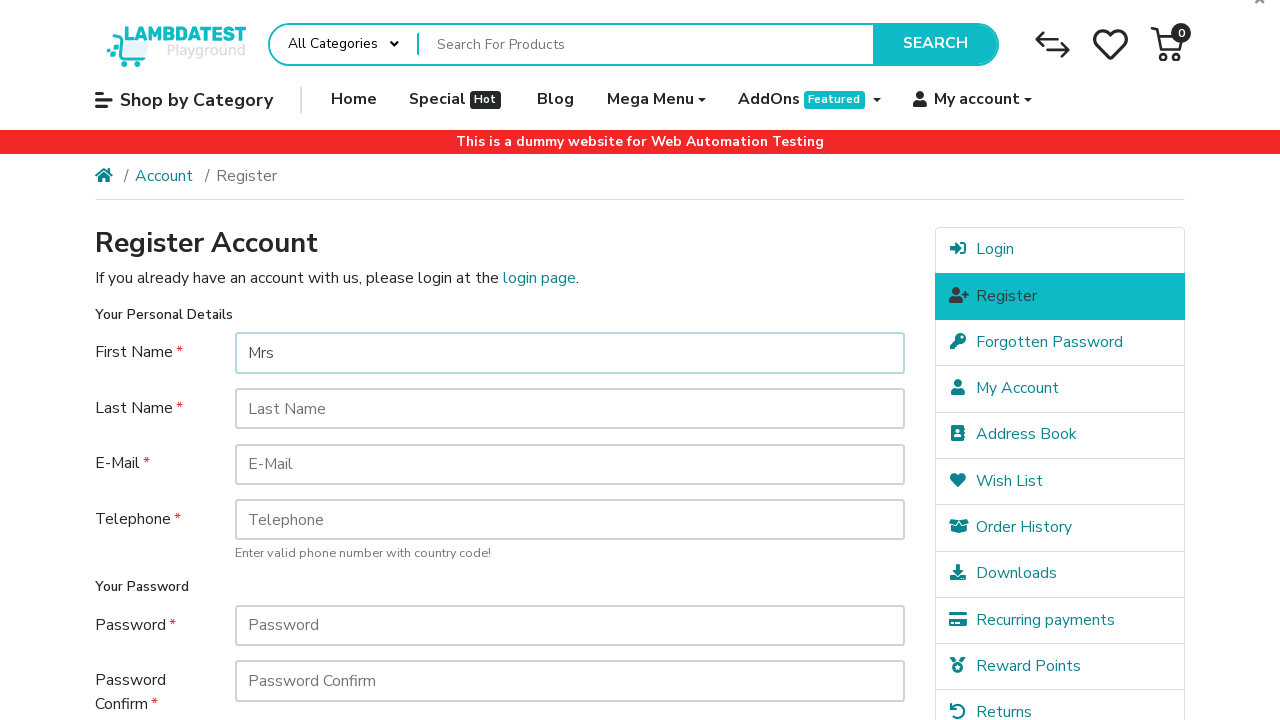

Filled telephone field with '0123456' on input[name='telephone']
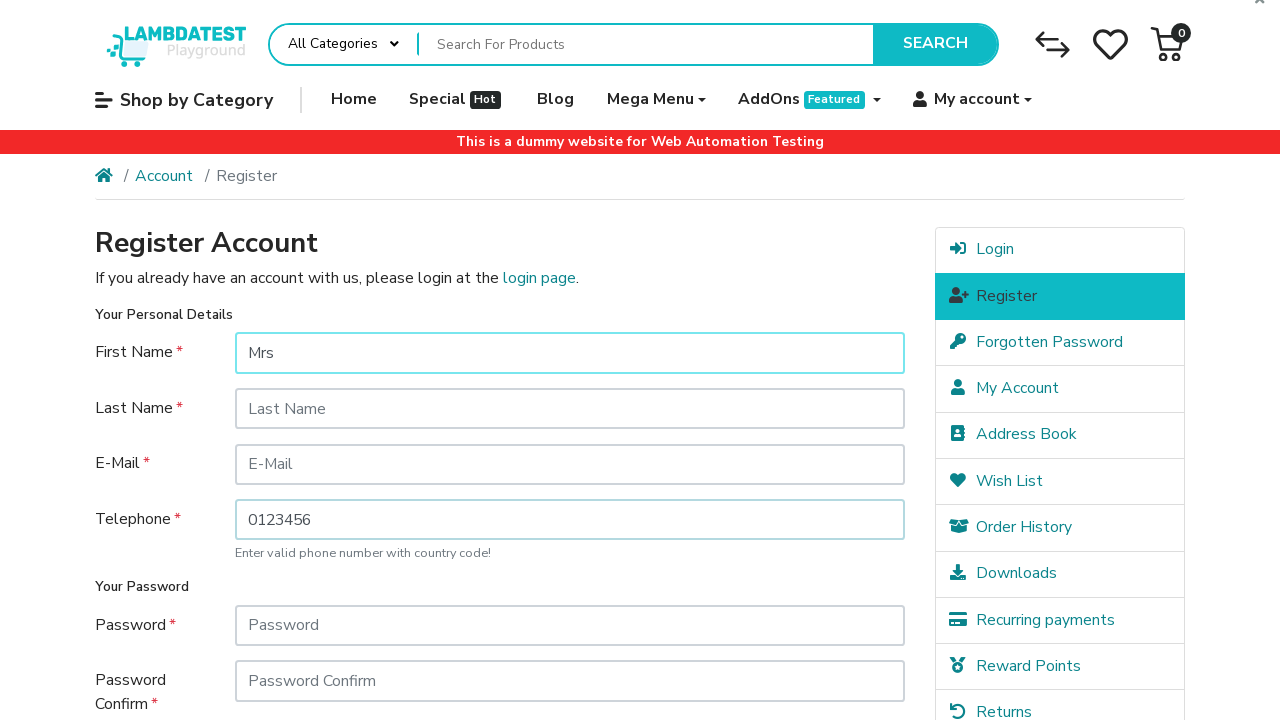

Filled password field with 'Password123!' on input[name='password']
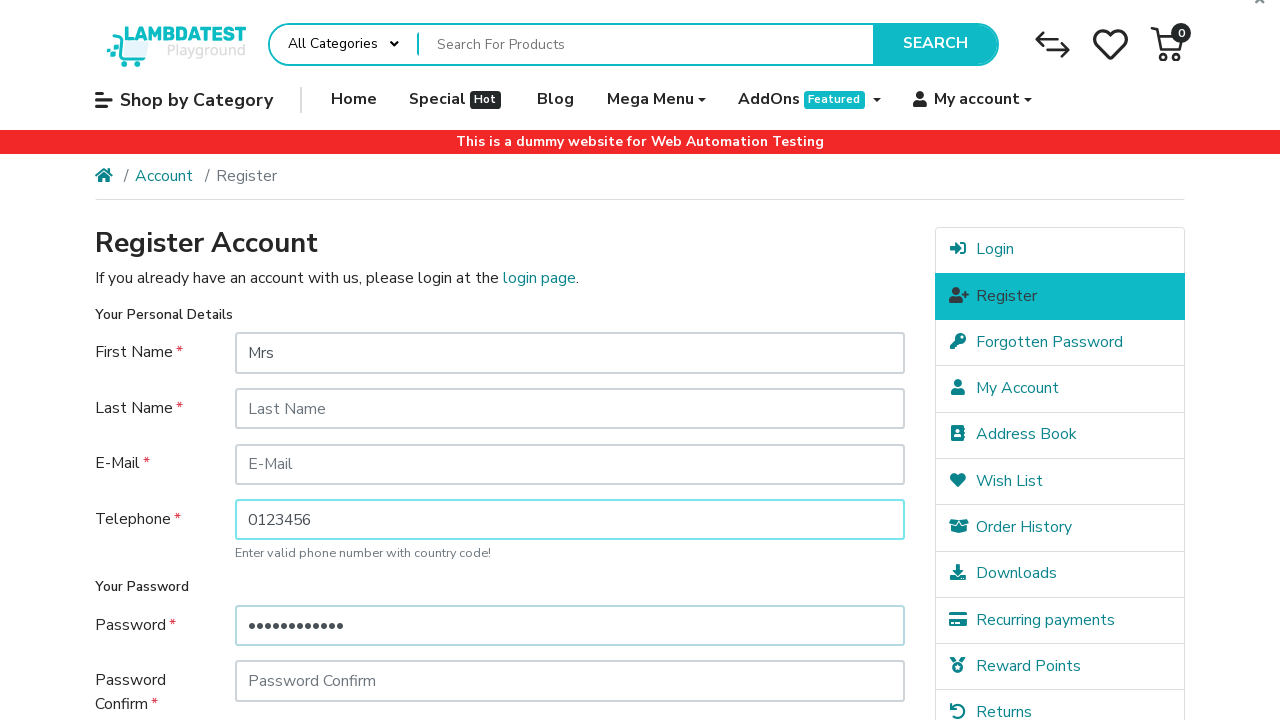

Filled confirm password field with 'Password123!' on input[name='confirm']
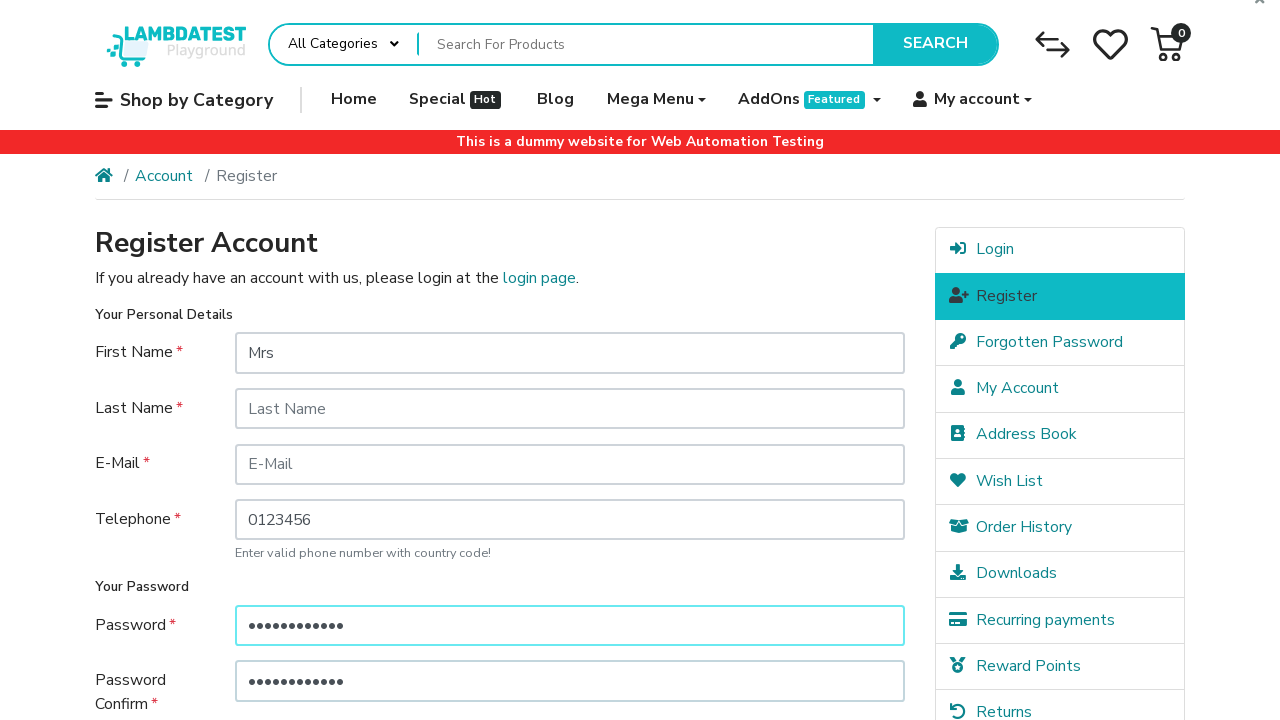

Clicked Continue button to submit registration form at (858, 578) on input[value='Continue']
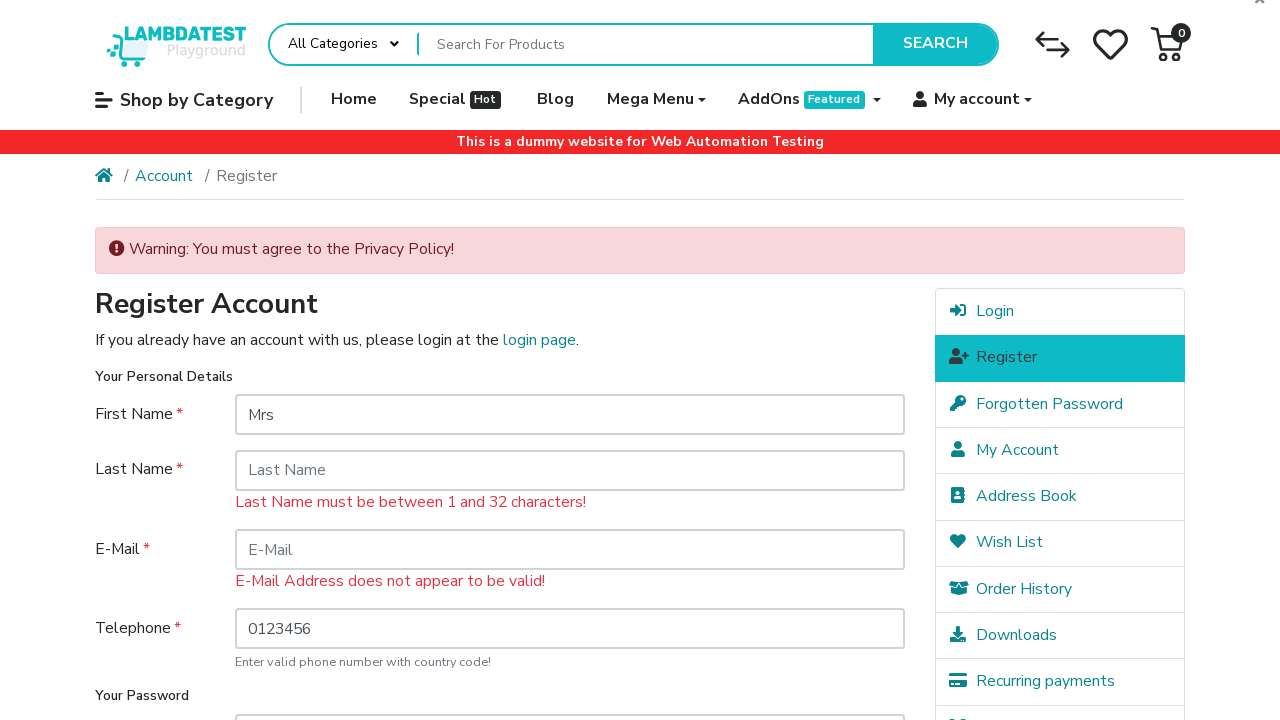

Email validation error message appeared as expected
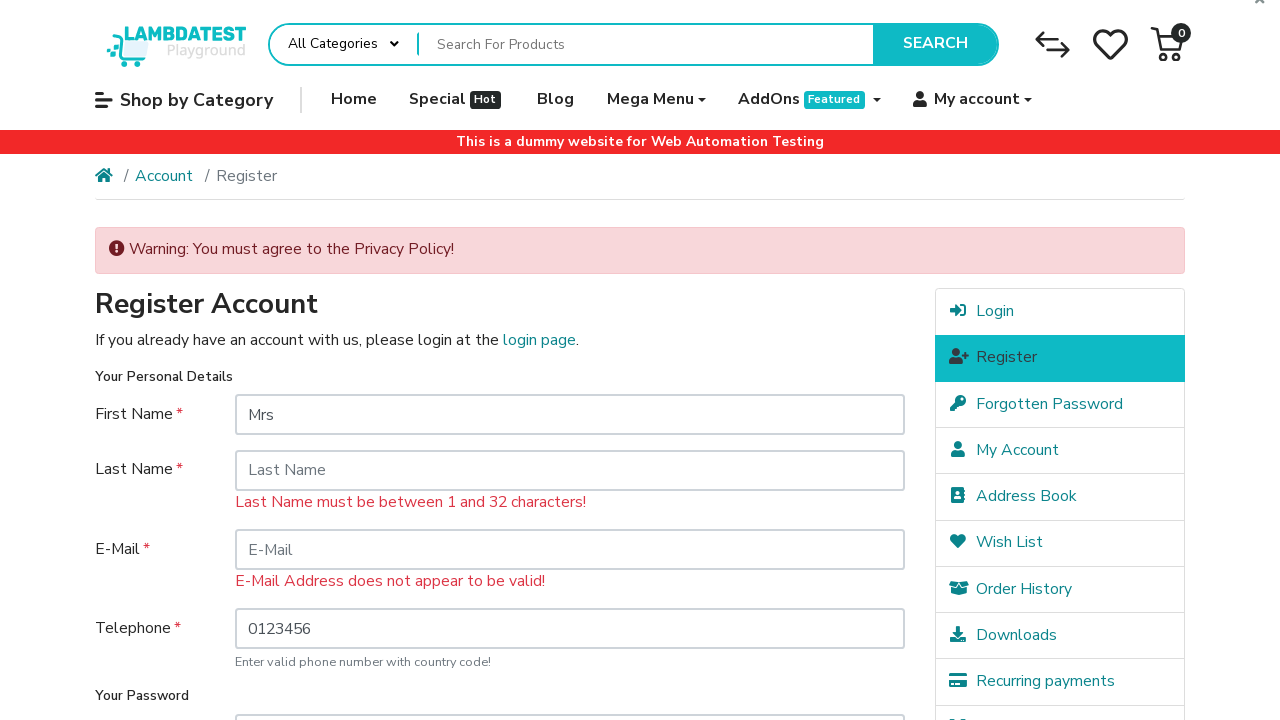

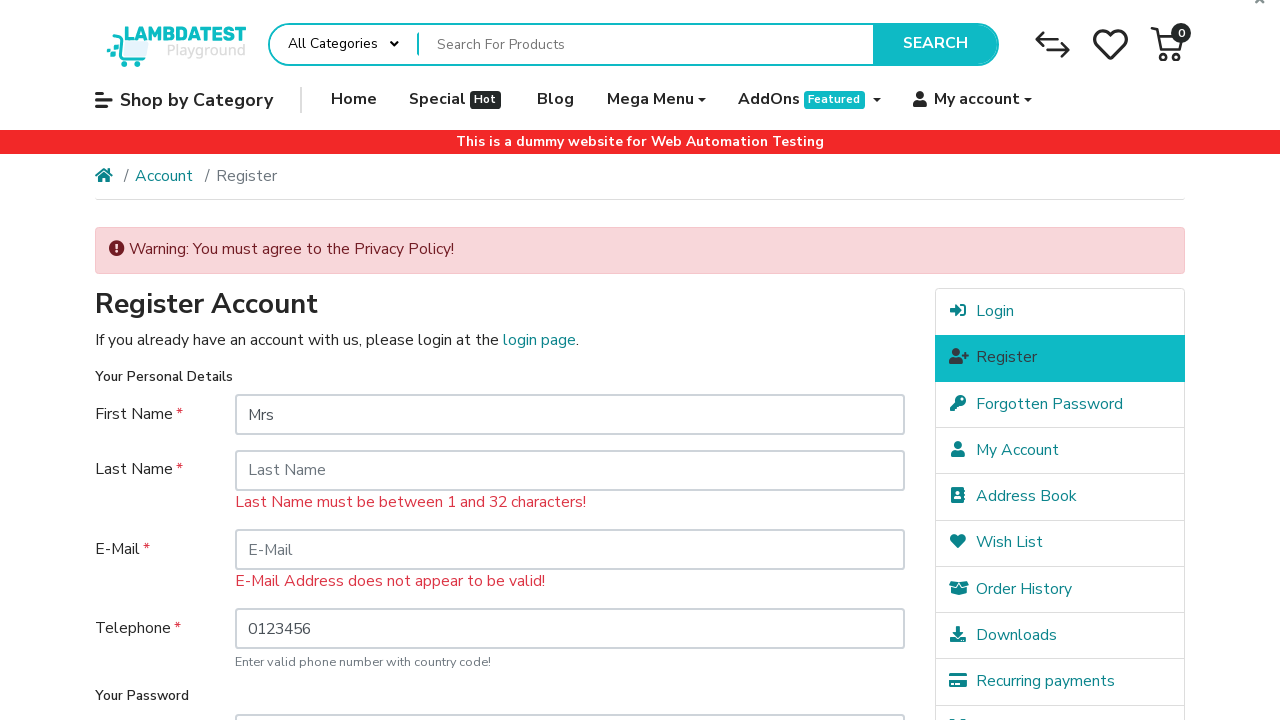